Tests shopping cart functionality by adding a JavaScript book to cart and verifying the pricing details

Starting URL: http://practice.automationtesting.in/

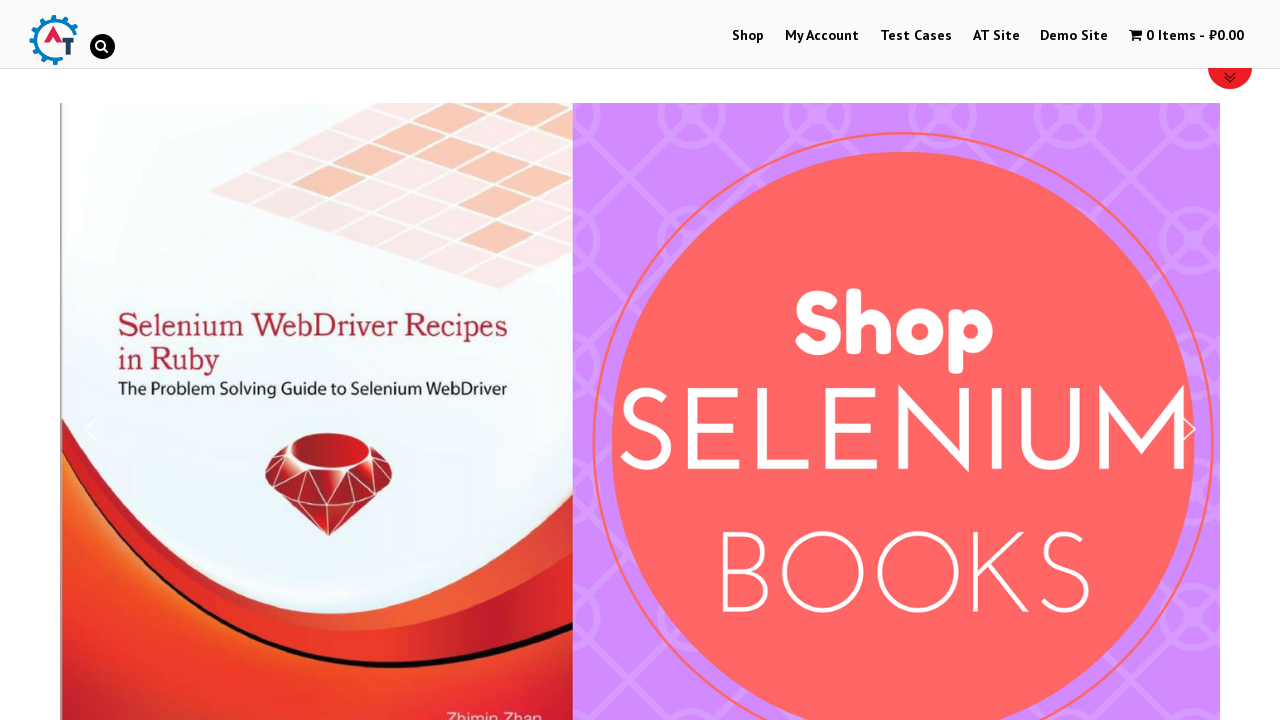

Clicked on shop menu item at (748, 36) on #menu-item-40 > a
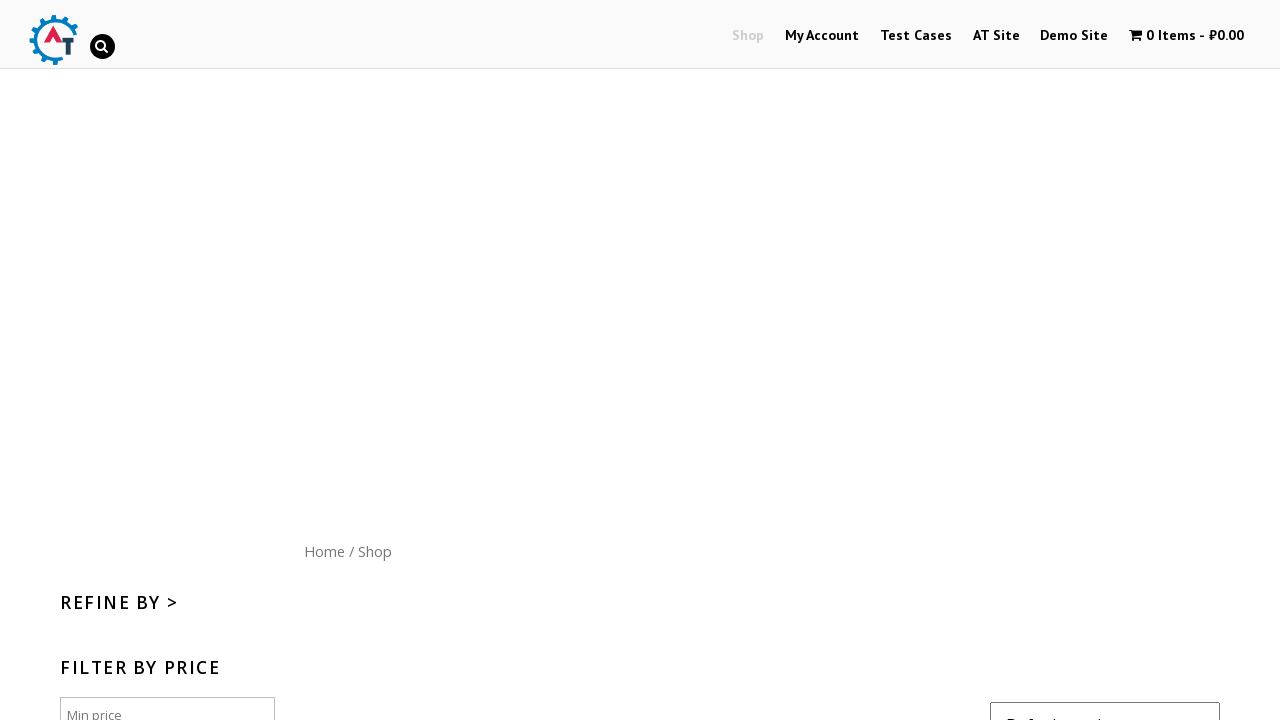

Clicked on JavaScript book product at (642, 360) on #content > ul > li.post-165 > a.woocommerce-LoopProduct-link > h3
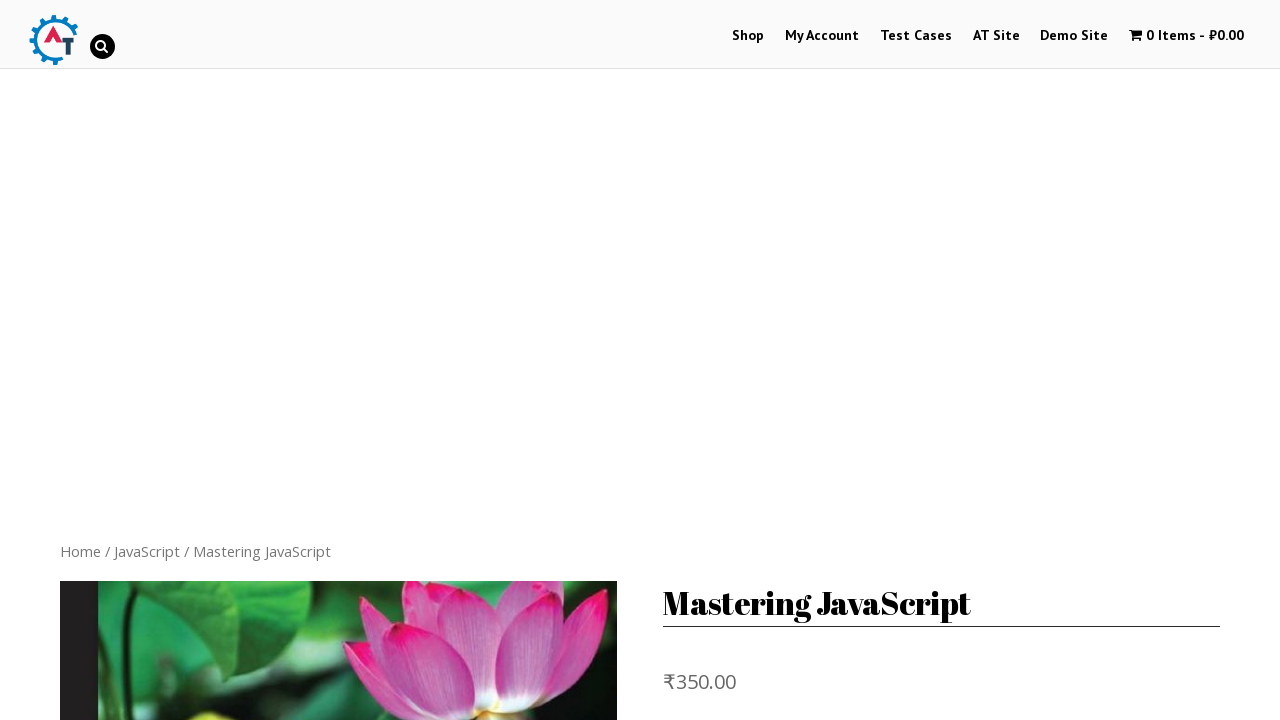

Clicked 'Add to cart' button at (812, 361) on .single_add_to_cart_button
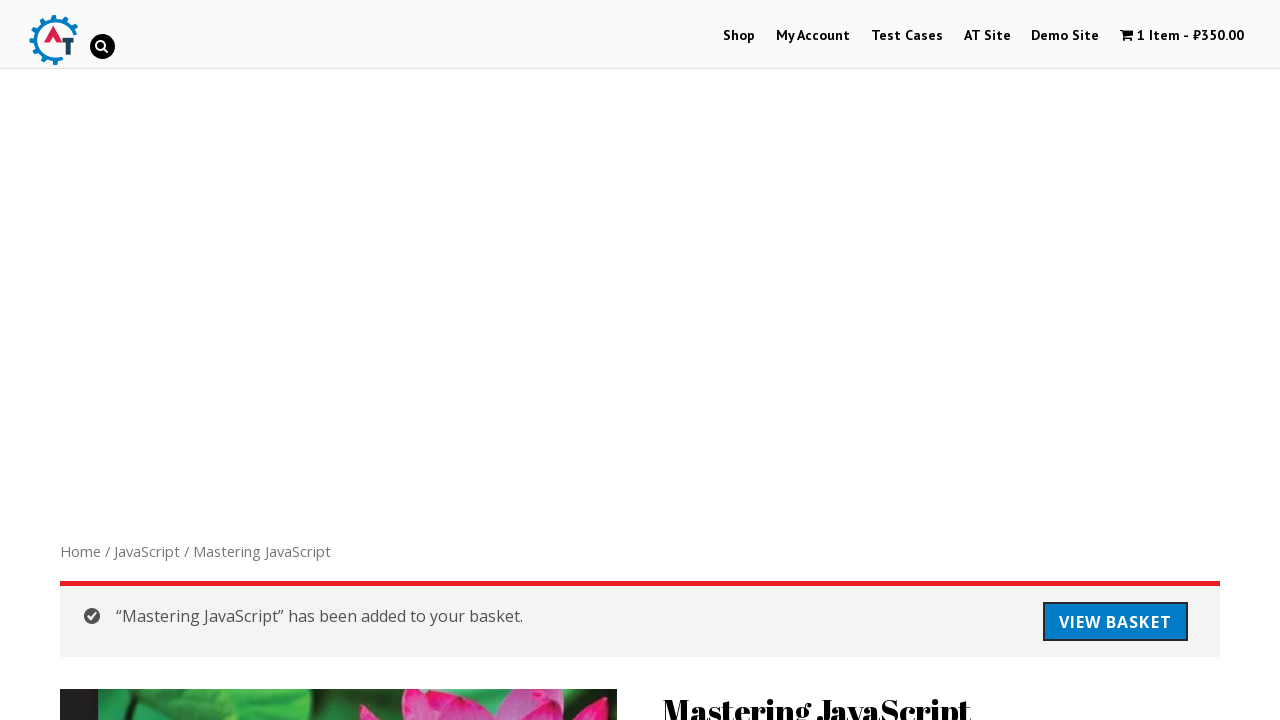

Clicked on cart basket icon at (1127, 35) on #wpmenucartli > a > i
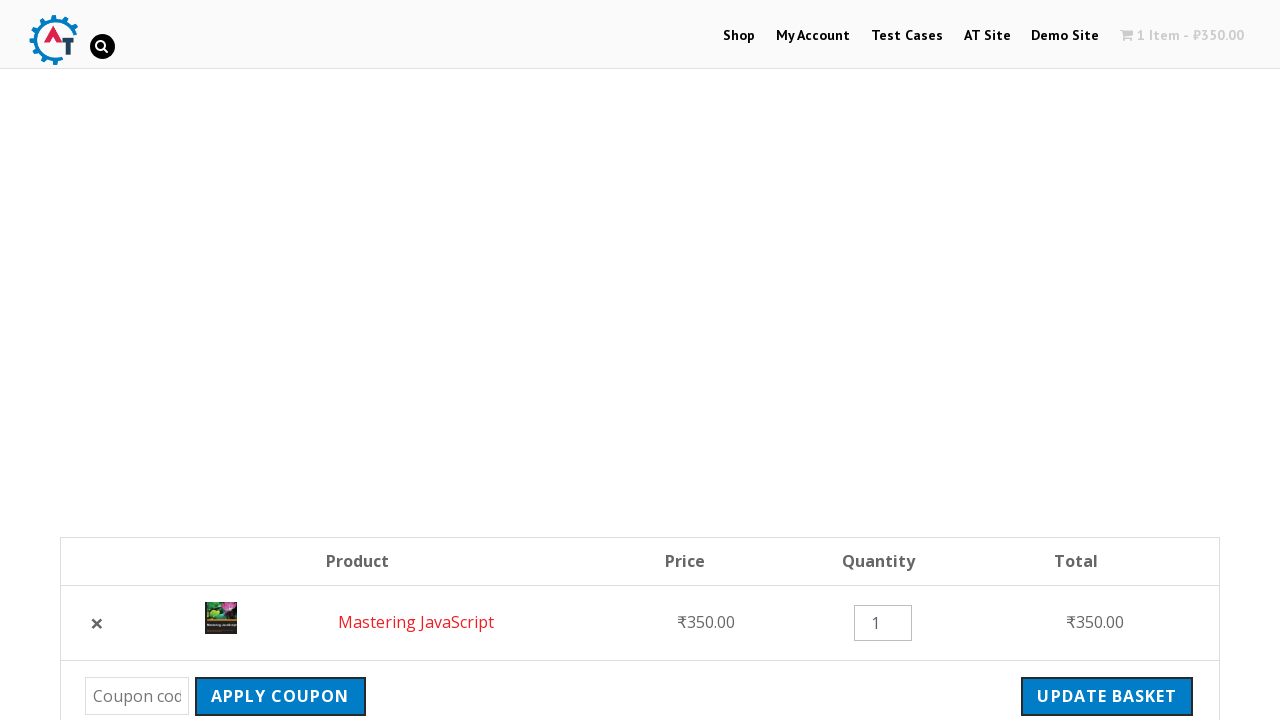

Cart subtotal became visible
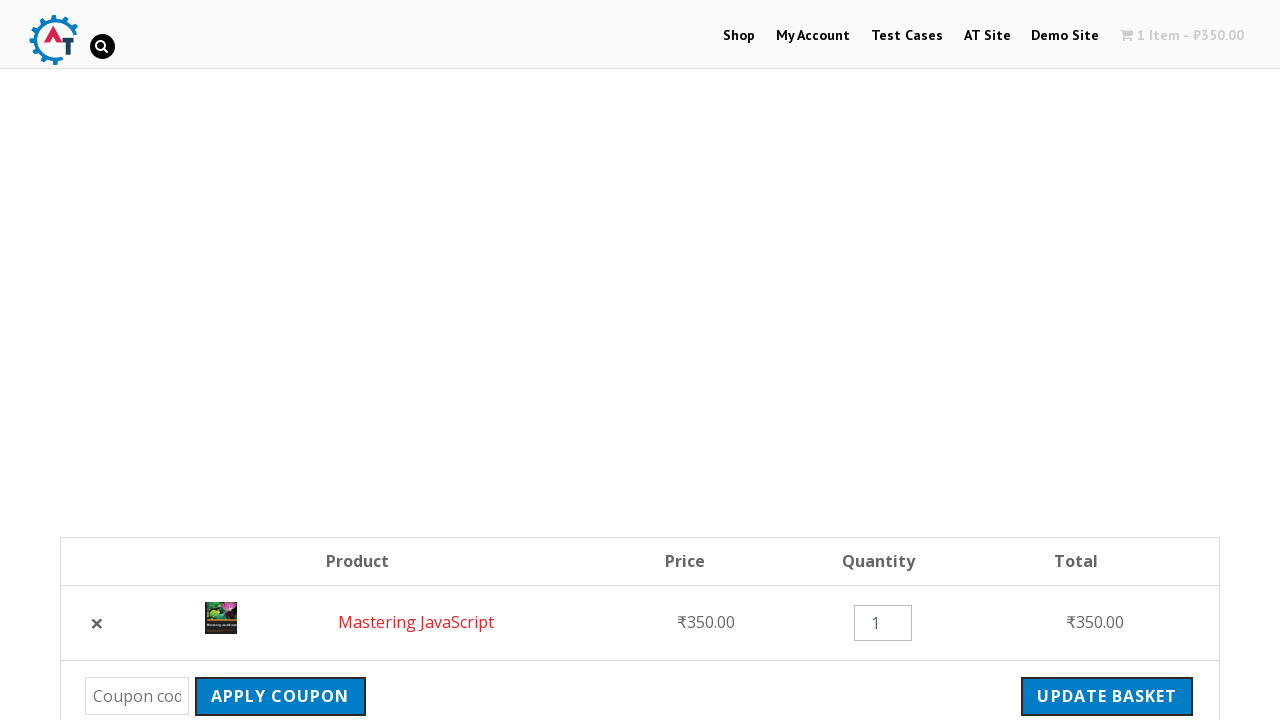

Cart order total became visible
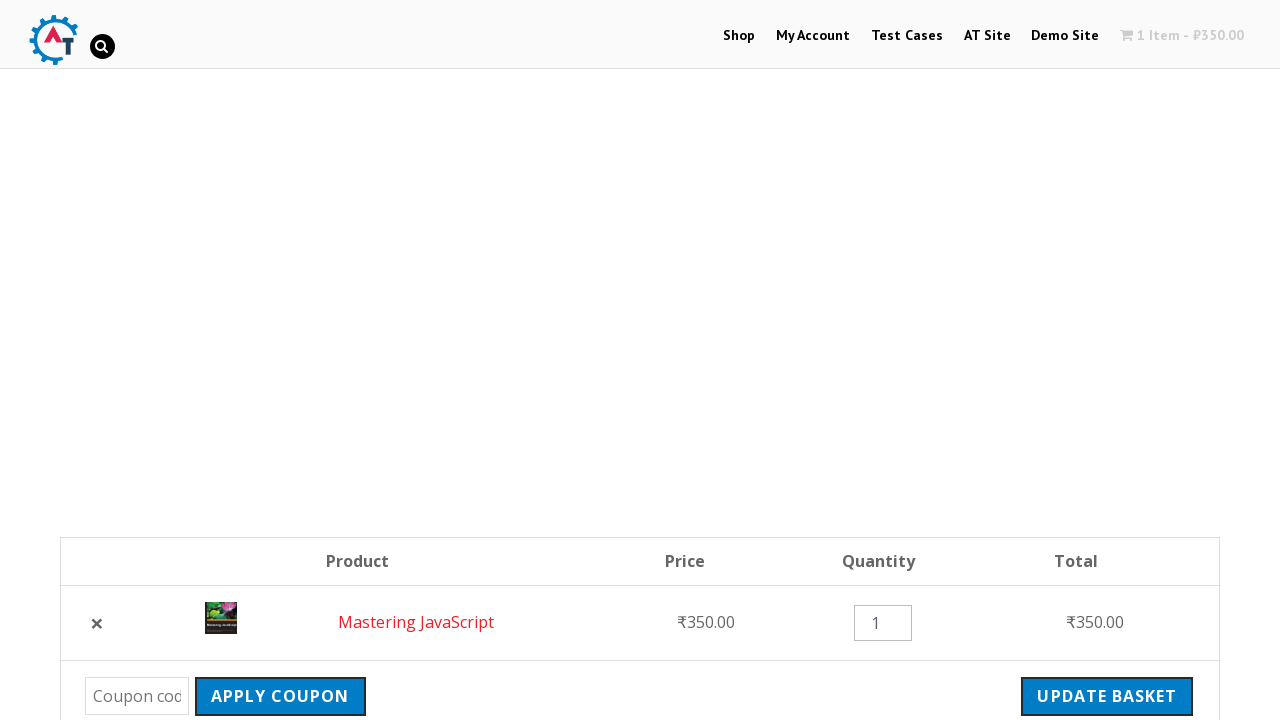

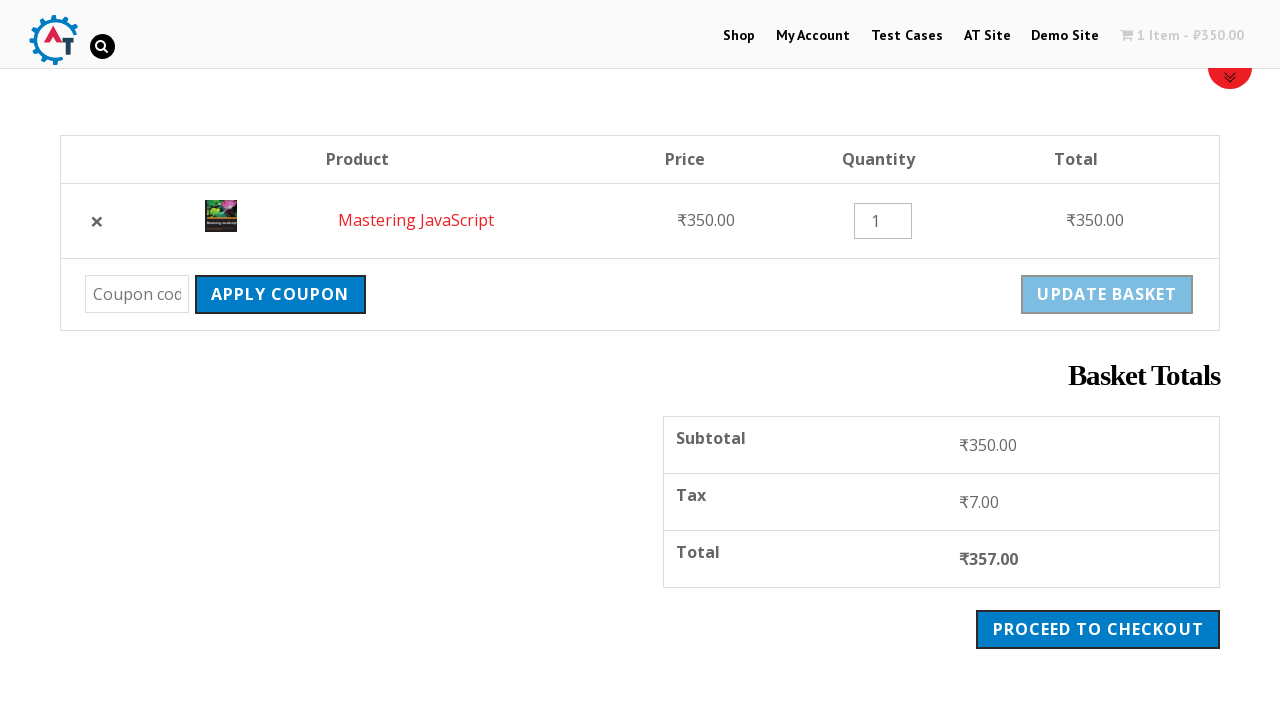